Tests keyboard key press functionality by sending a tab key press without targeting a specific element and verifying the result text displays the correct key pressed.

Starting URL: http://the-internet.herokuapp.com/key_presses

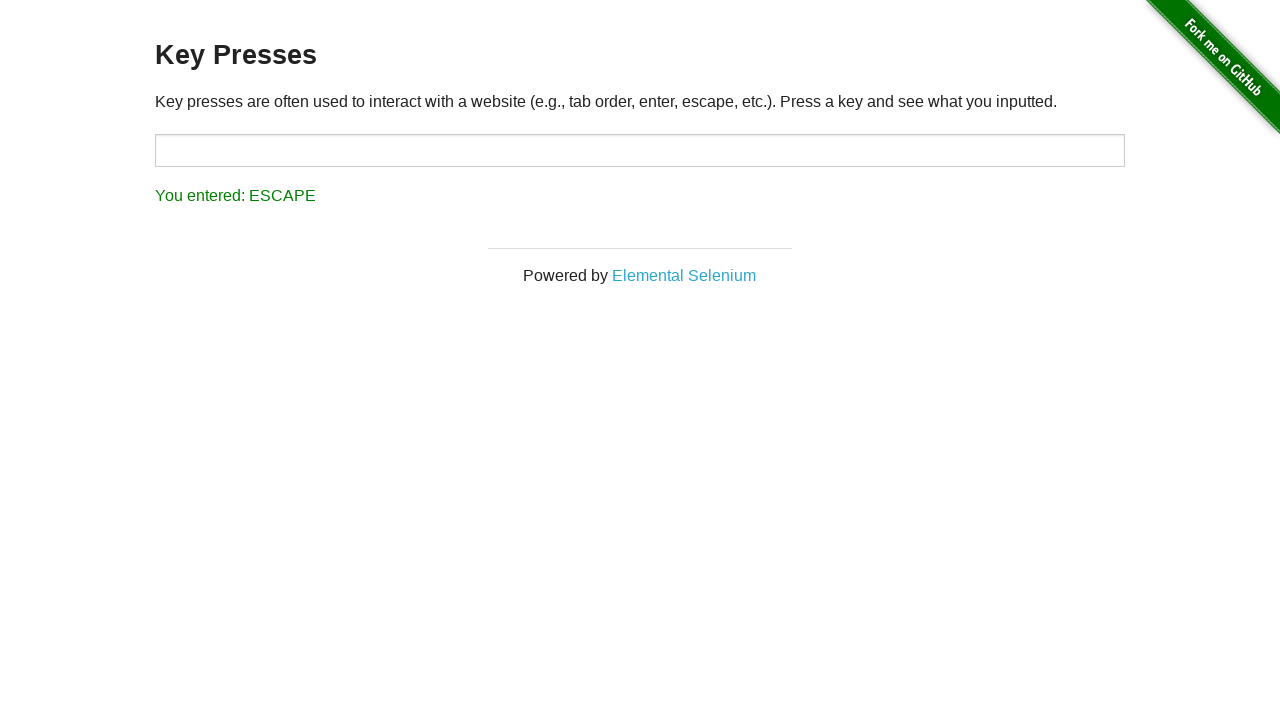

Sent Tab key press to the page
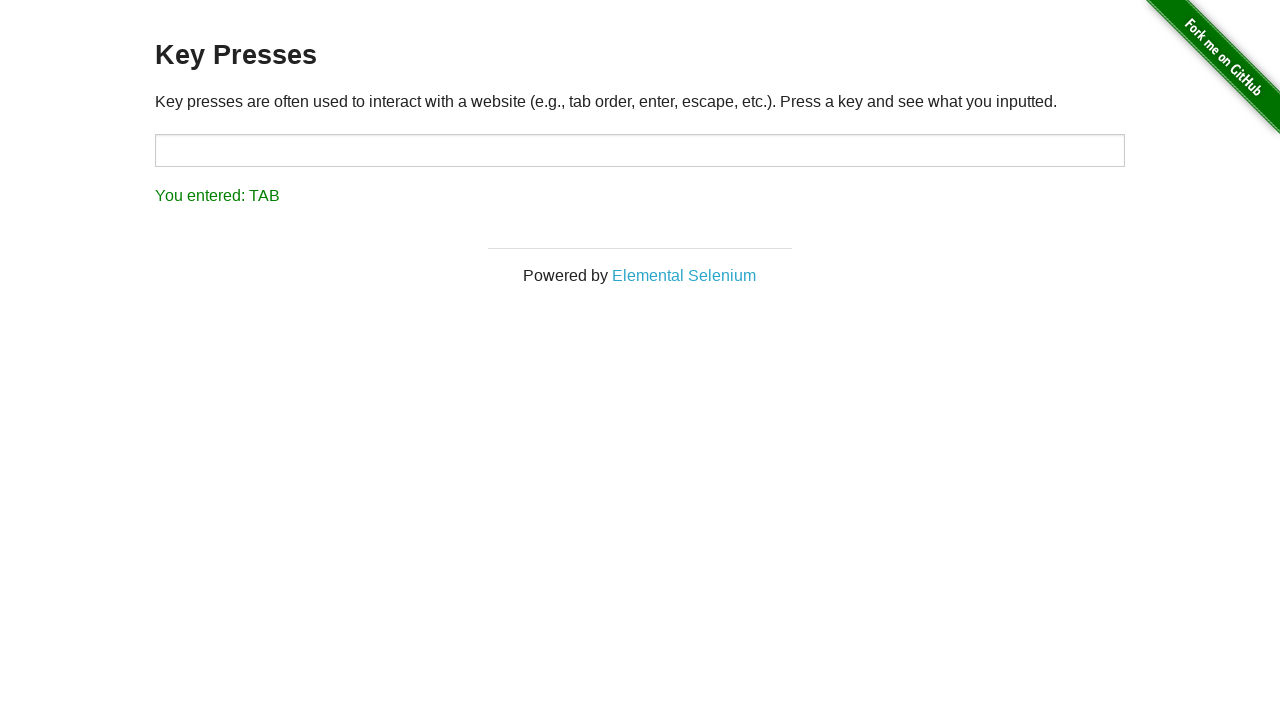

Result element loaded after Tab key press
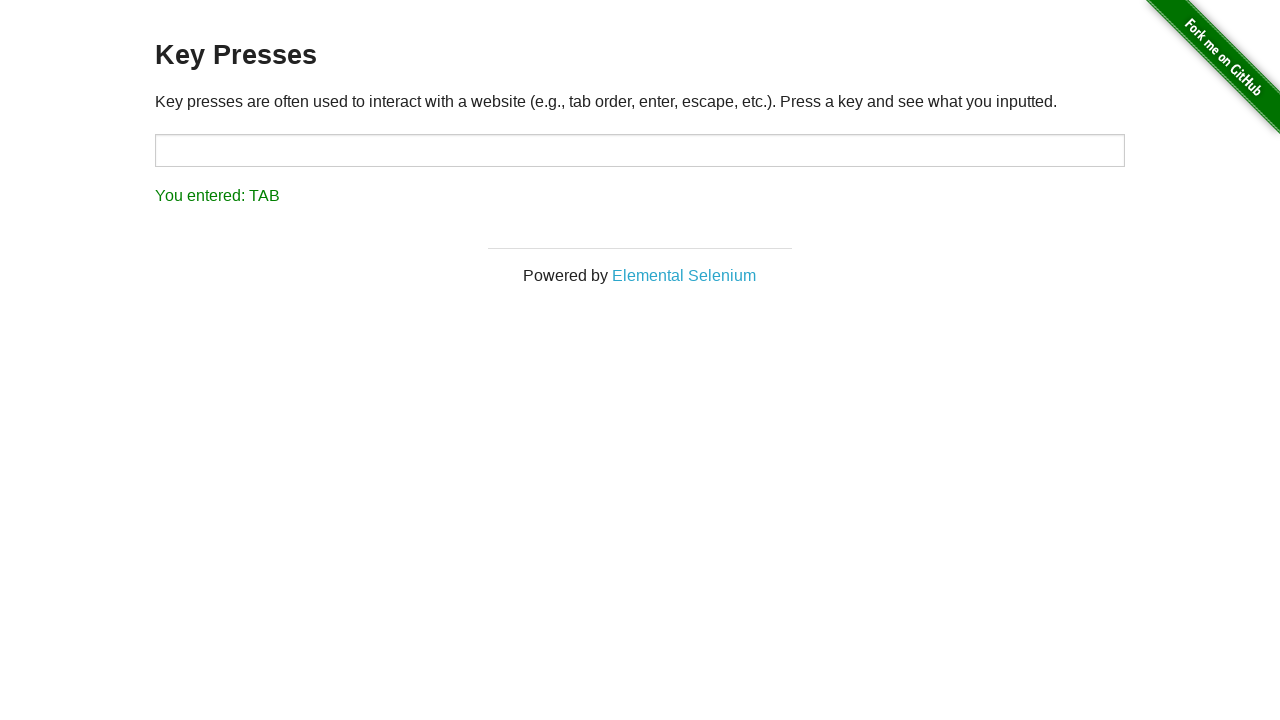

Retrieved result text content
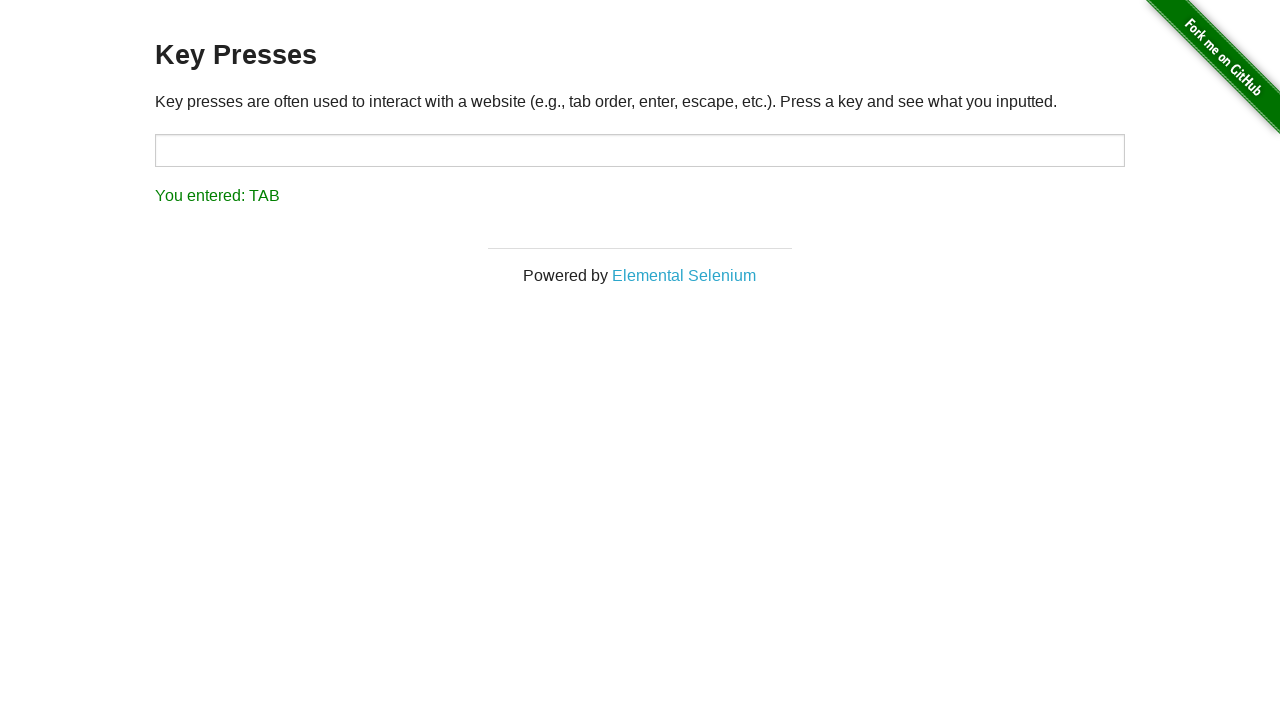

Verified result text displays 'You entered: TAB'
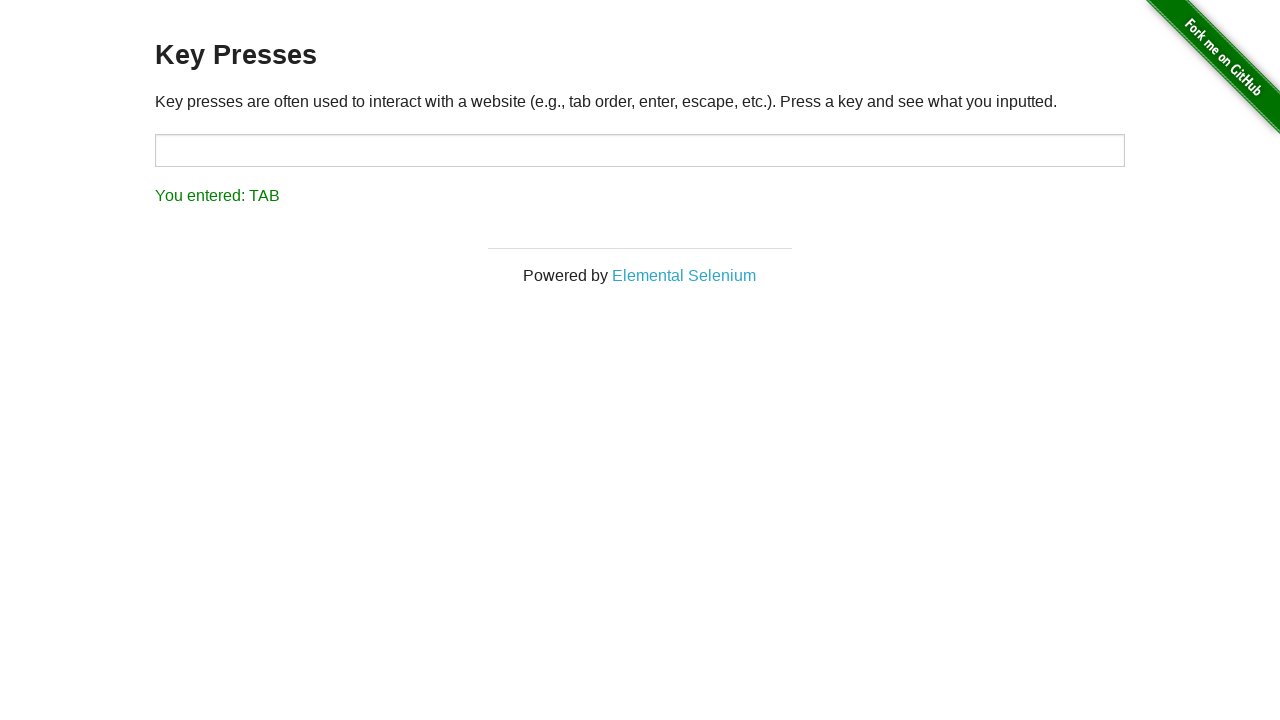

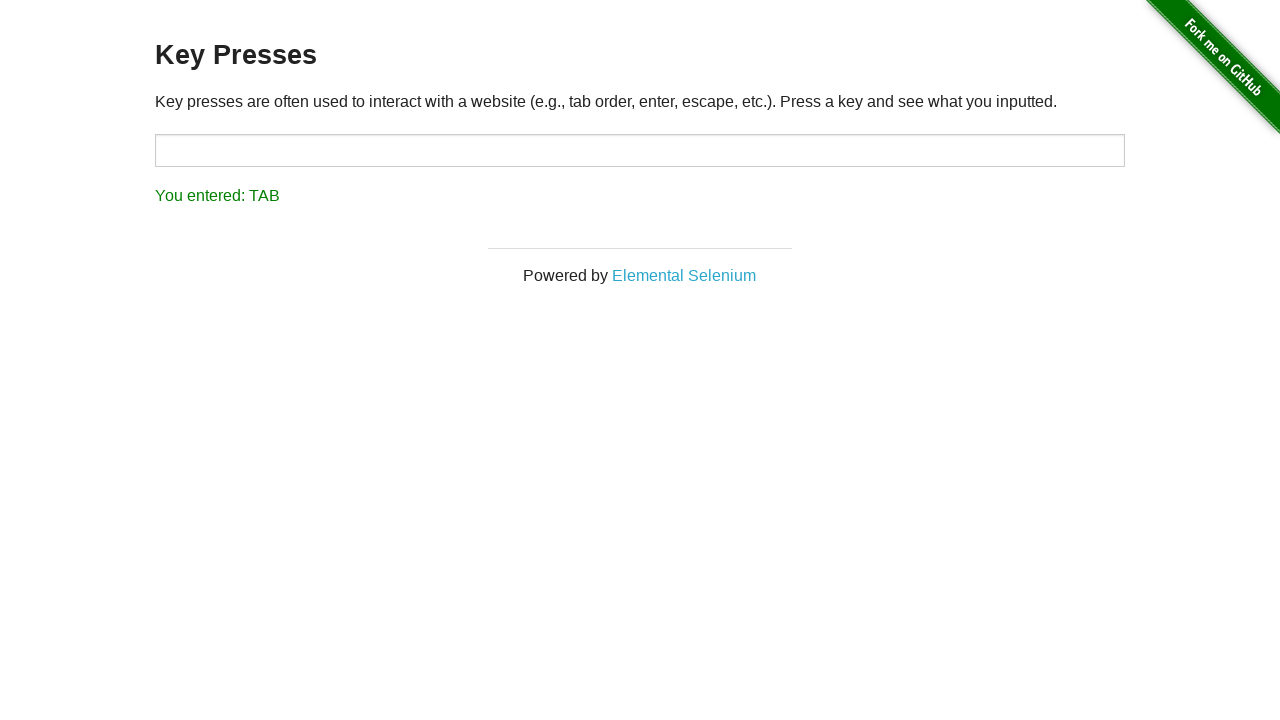